Tests that the PDF download button in the footer documents section is visible on the main page

Starting URL: https://only.digital/

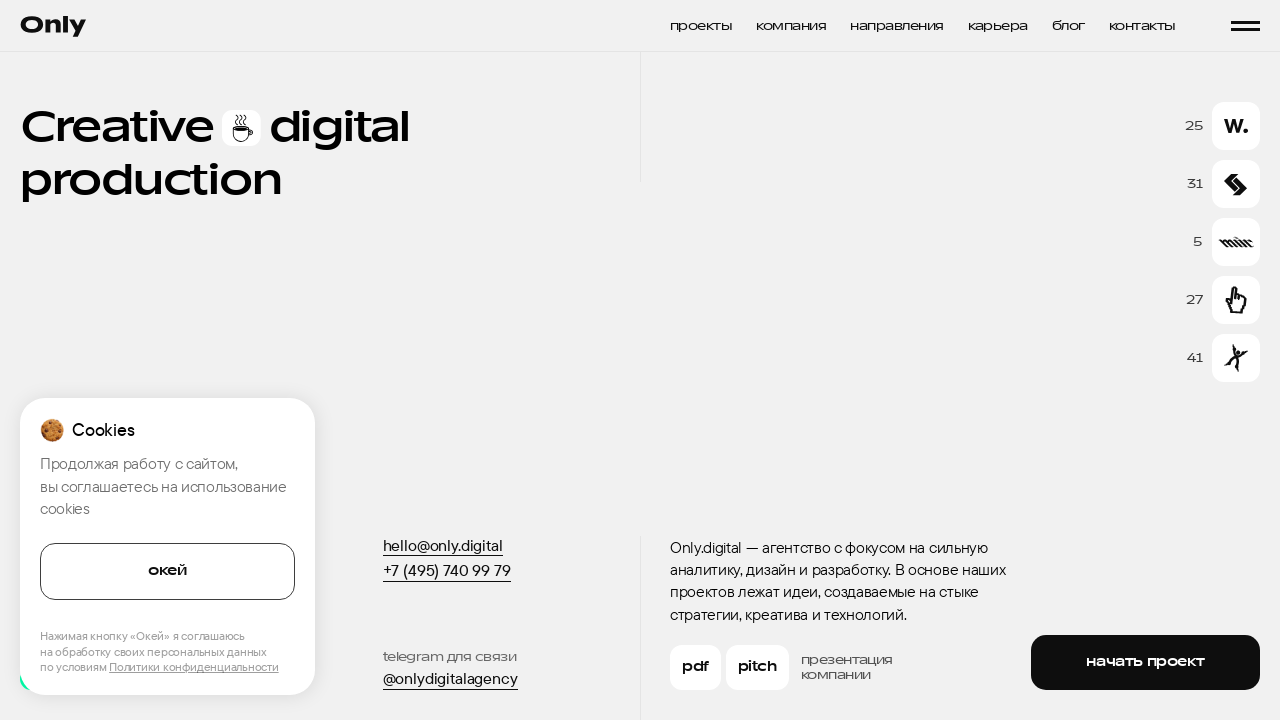

Waited for PDF button in footer documents section to become visible
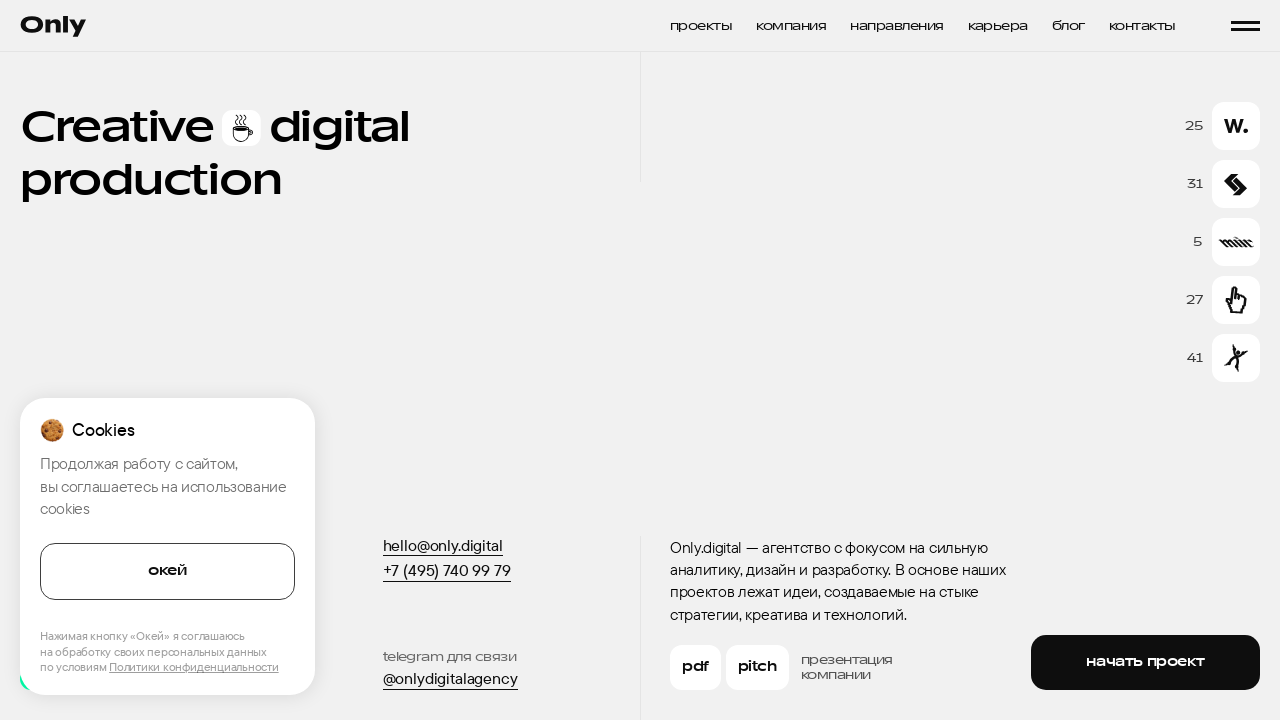

Scrolled PDF button into view if needed
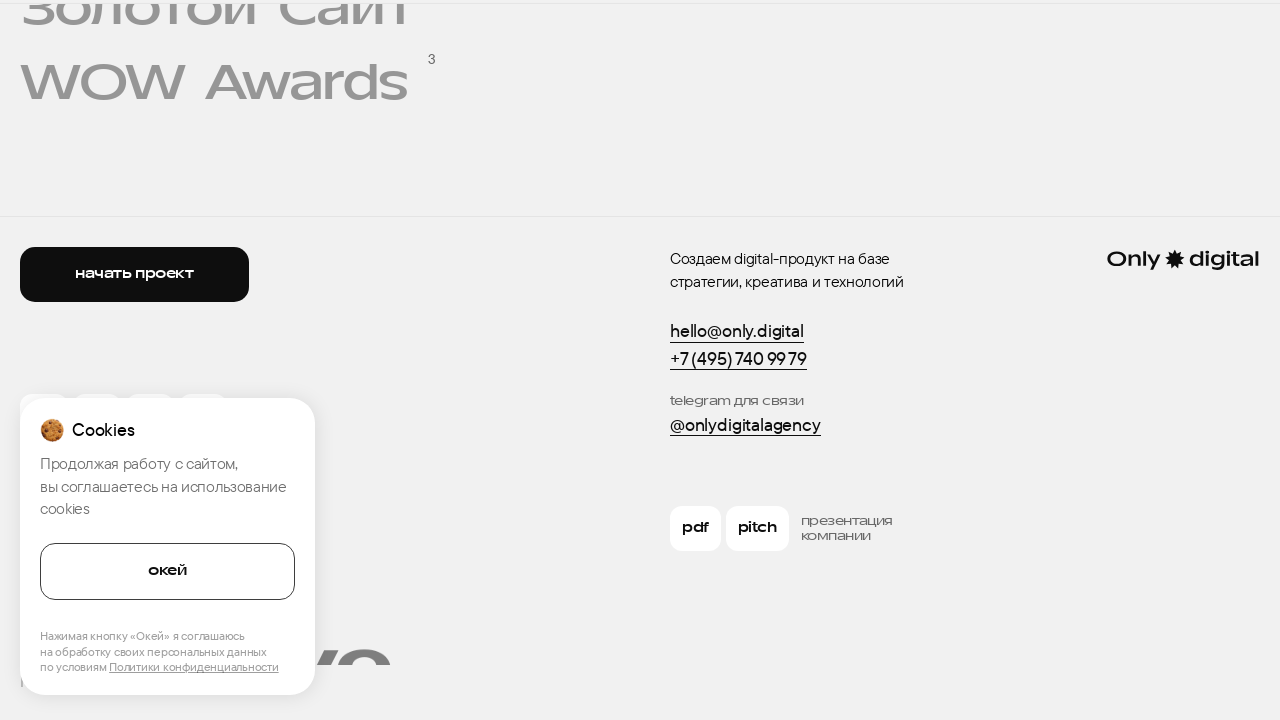

Verified that PDF download button in footer is visible
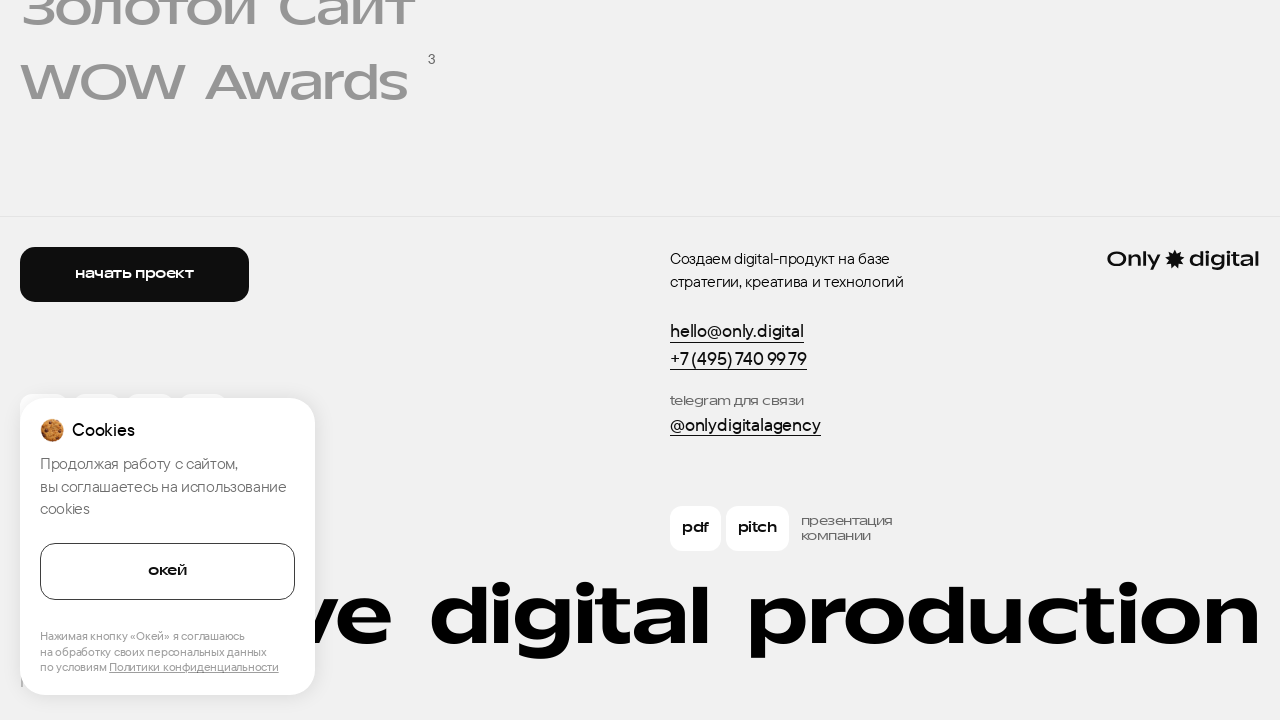

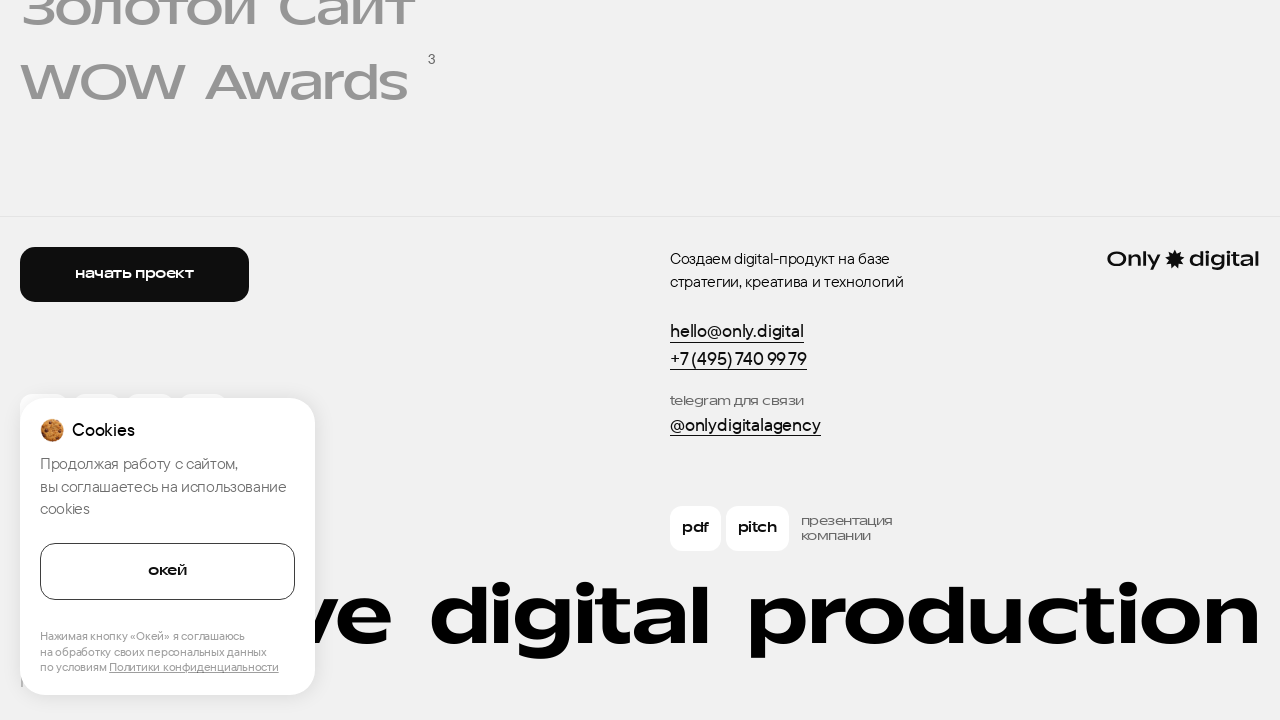